Tests window/tab handling by clicking a link that opens a new window, then switches between the original and new window contexts.

Starting URL: https://the-internet.herokuapp.com/windows

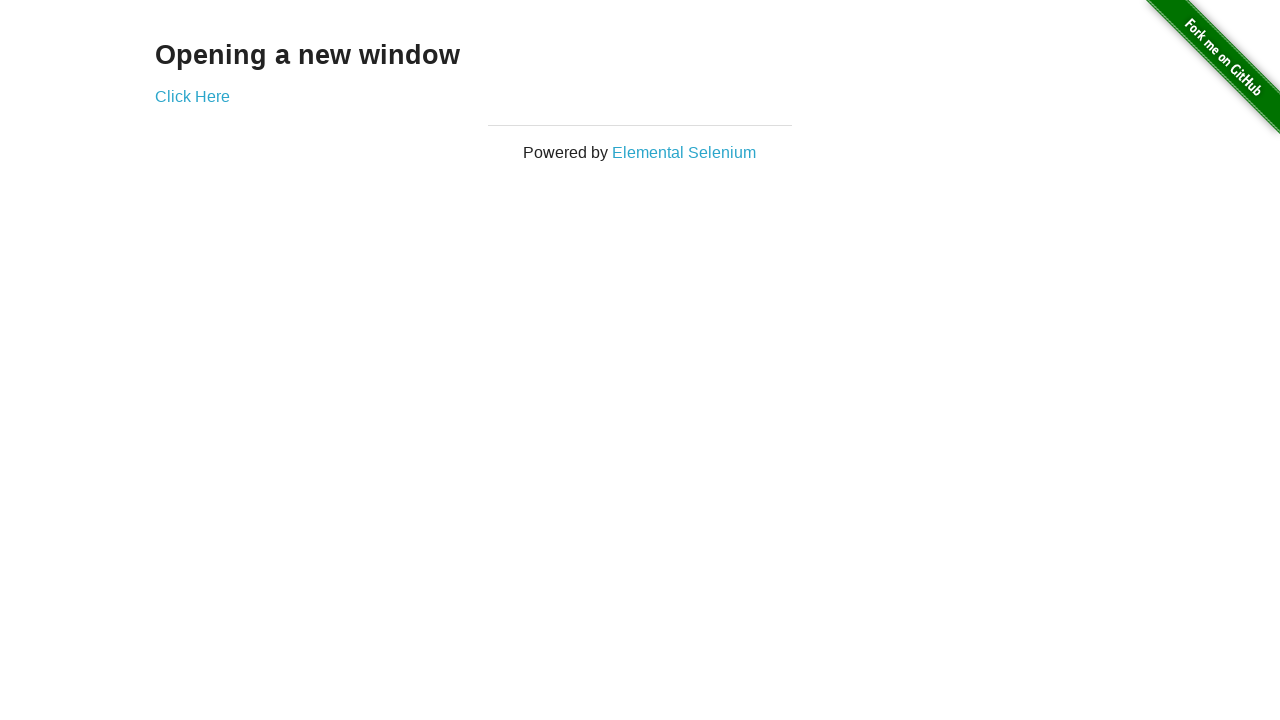

Clicked link to open a new window at (192, 96) on a[href='/windows/new']
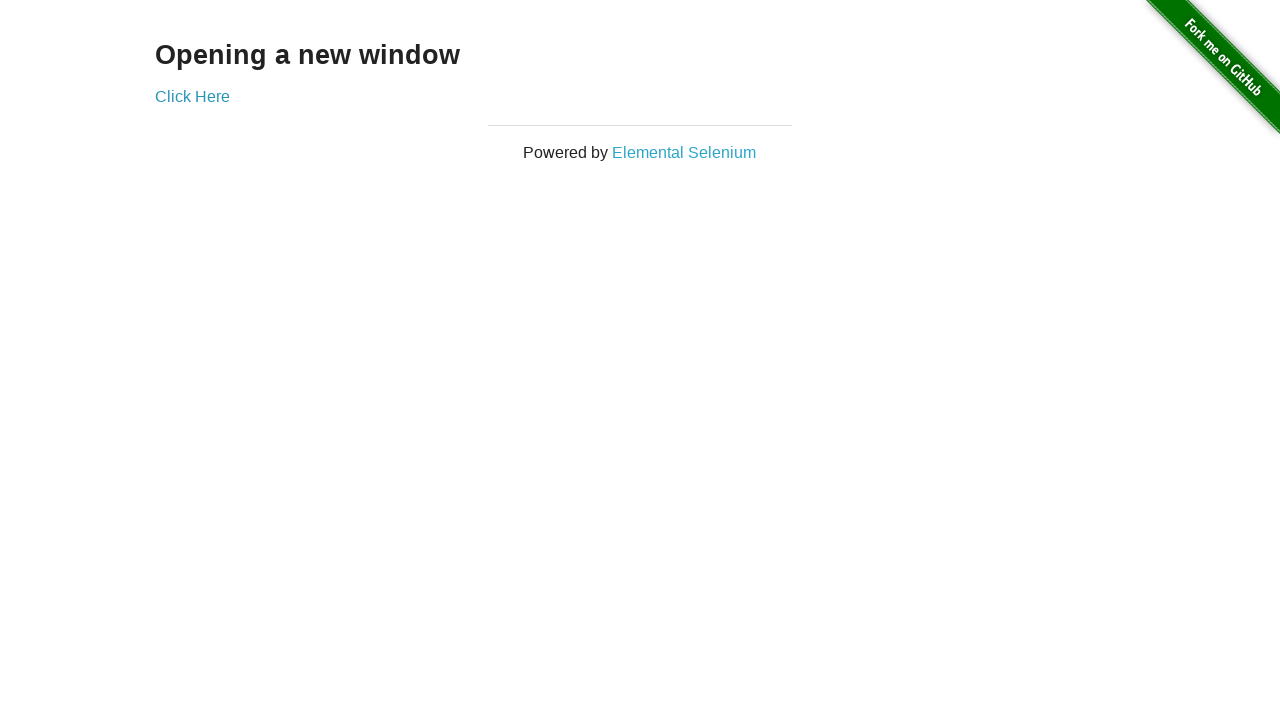

Waited 1000ms for new window to open
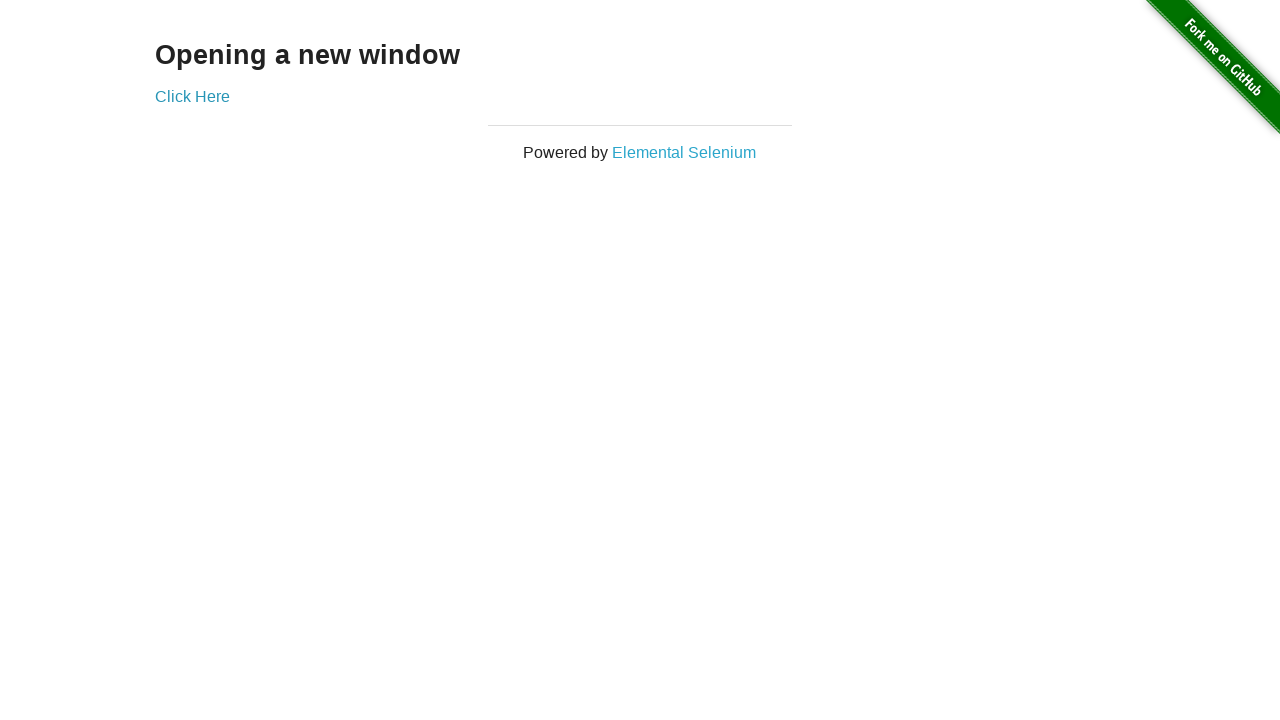

Retrieved all pages from context
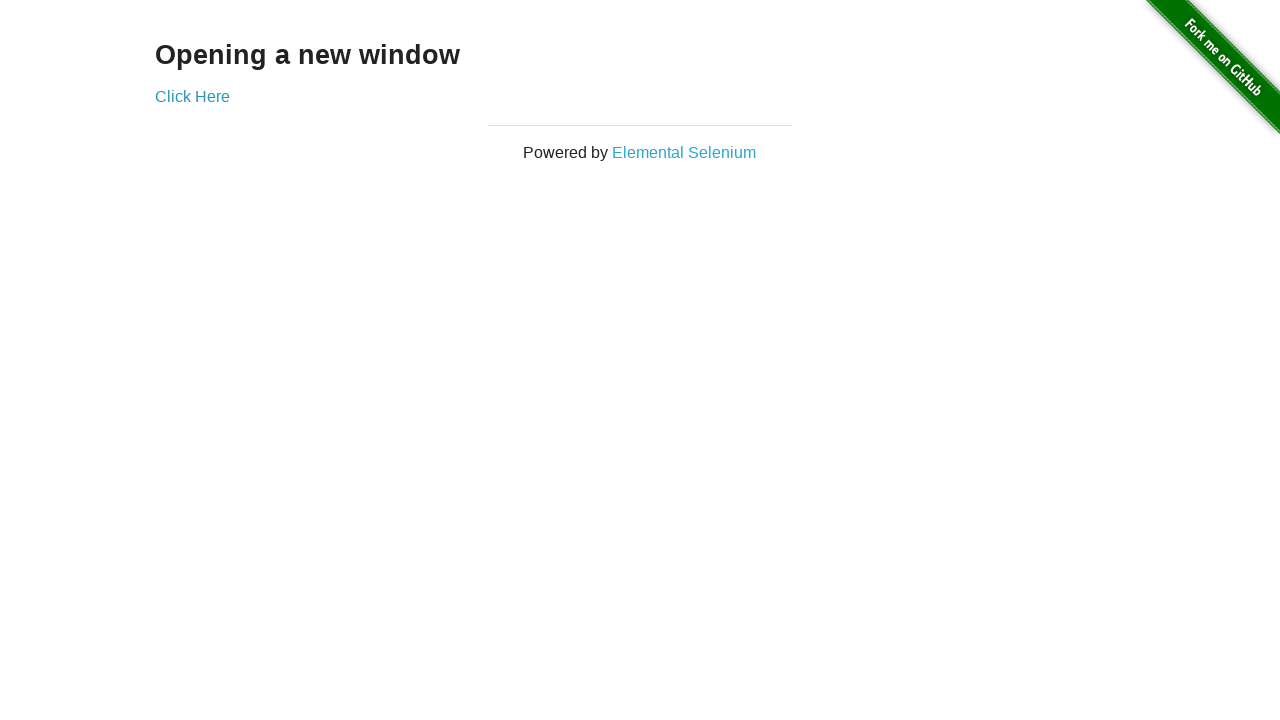

Stored references to original window and new window
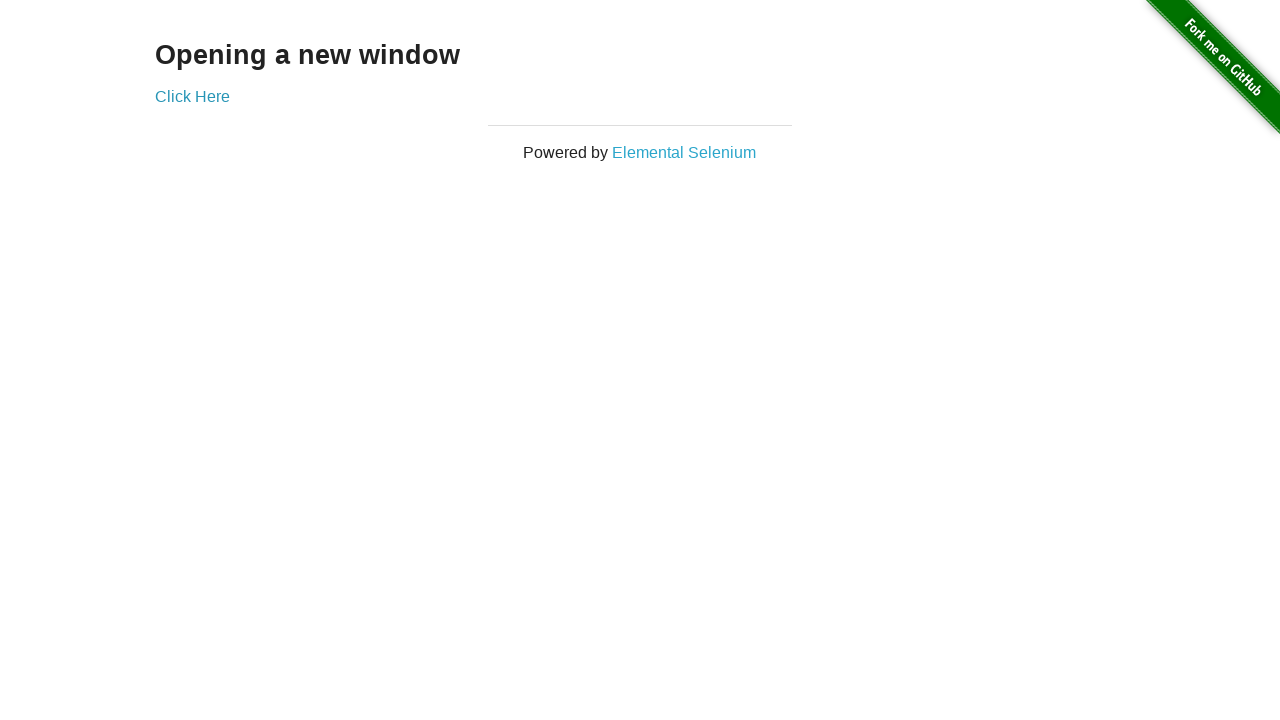

New window loaded and ready
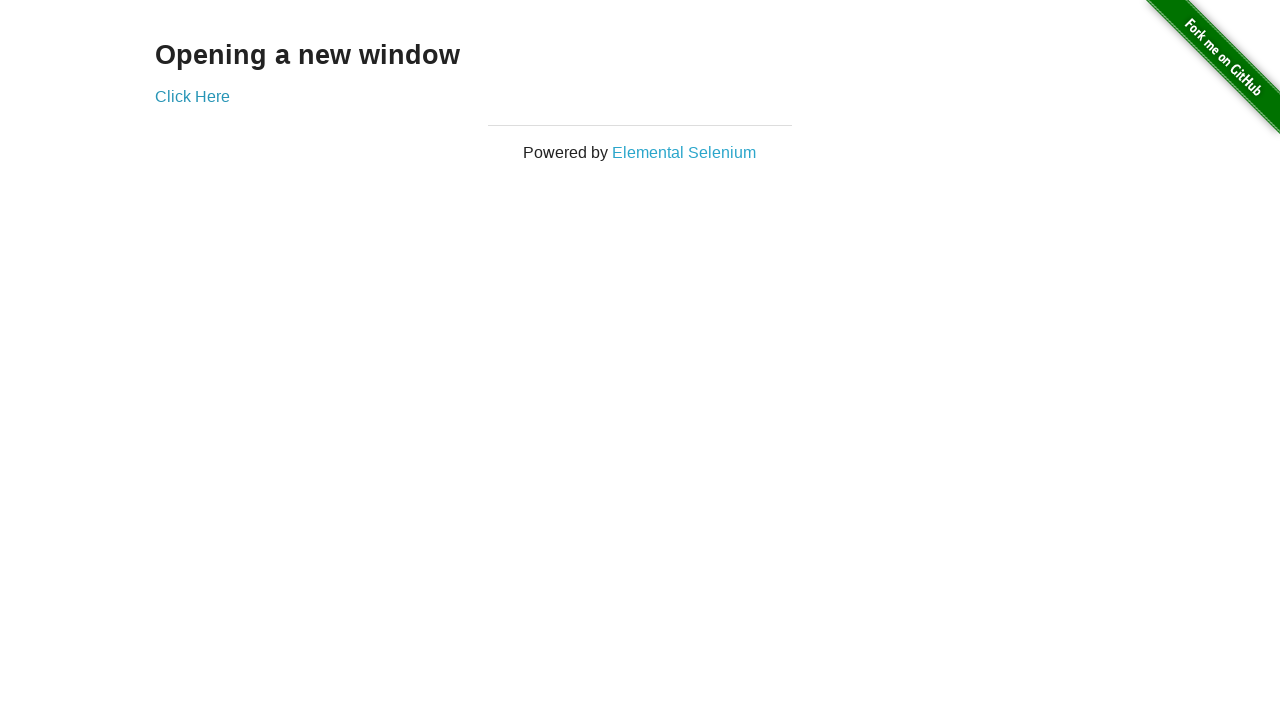

Switched back to original window
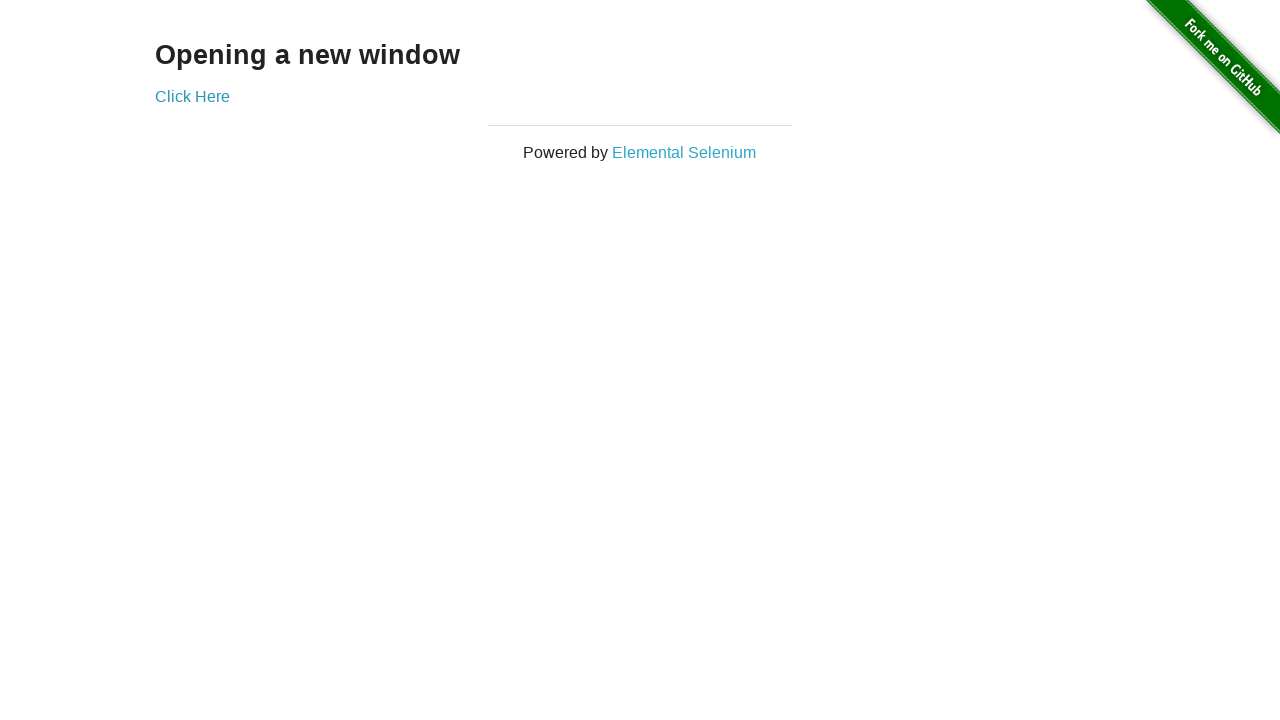

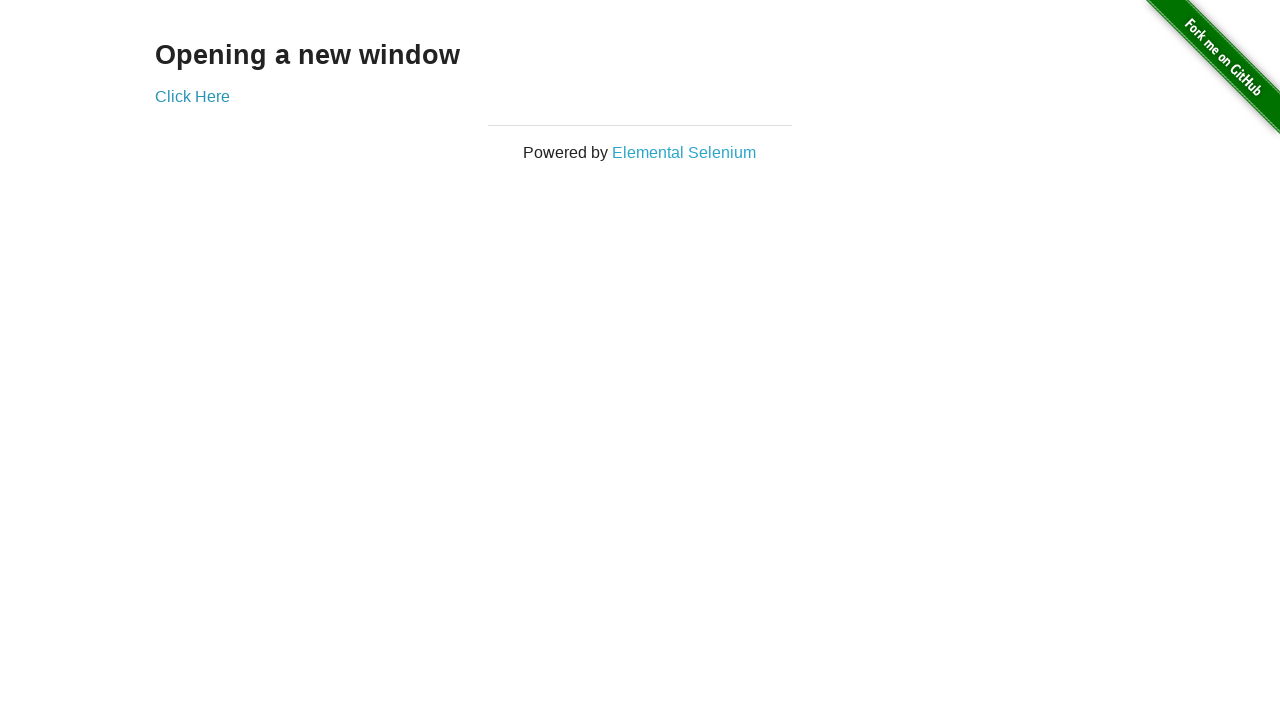